Tests clearing the complete state of all items by checking and then unchecking the toggle all checkbox

Starting URL: https://demo.playwright.dev/todomvc

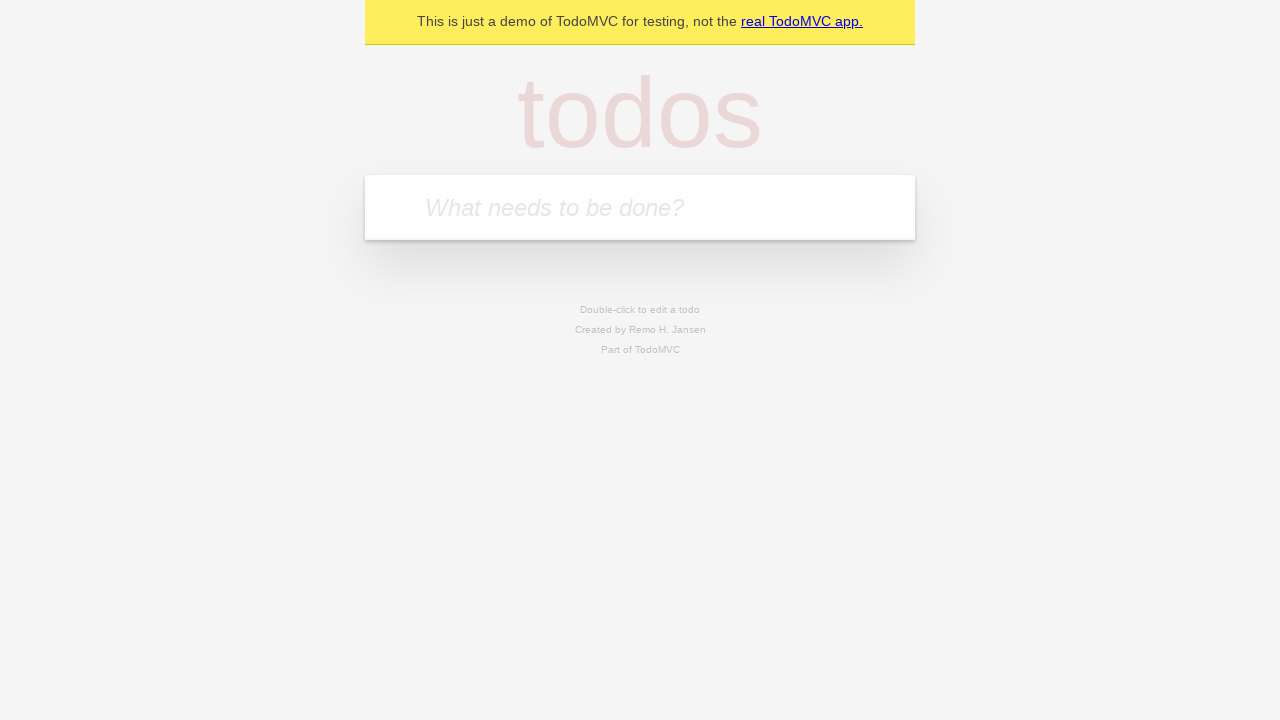

Filled input field with 'buy some cheese' on internal:attr=[placeholder="What needs to be done?"i]
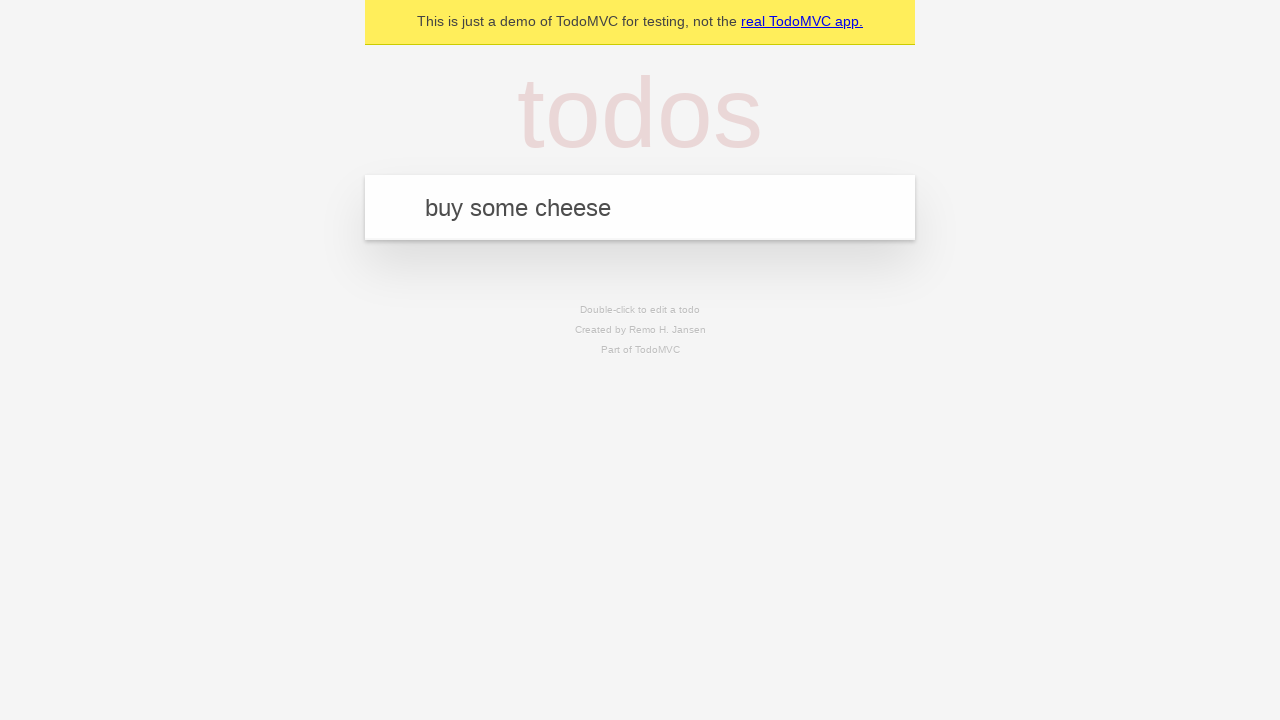

Pressed Enter to add first todo item on internal:attr=[placeholder="What needs to be done?"i]
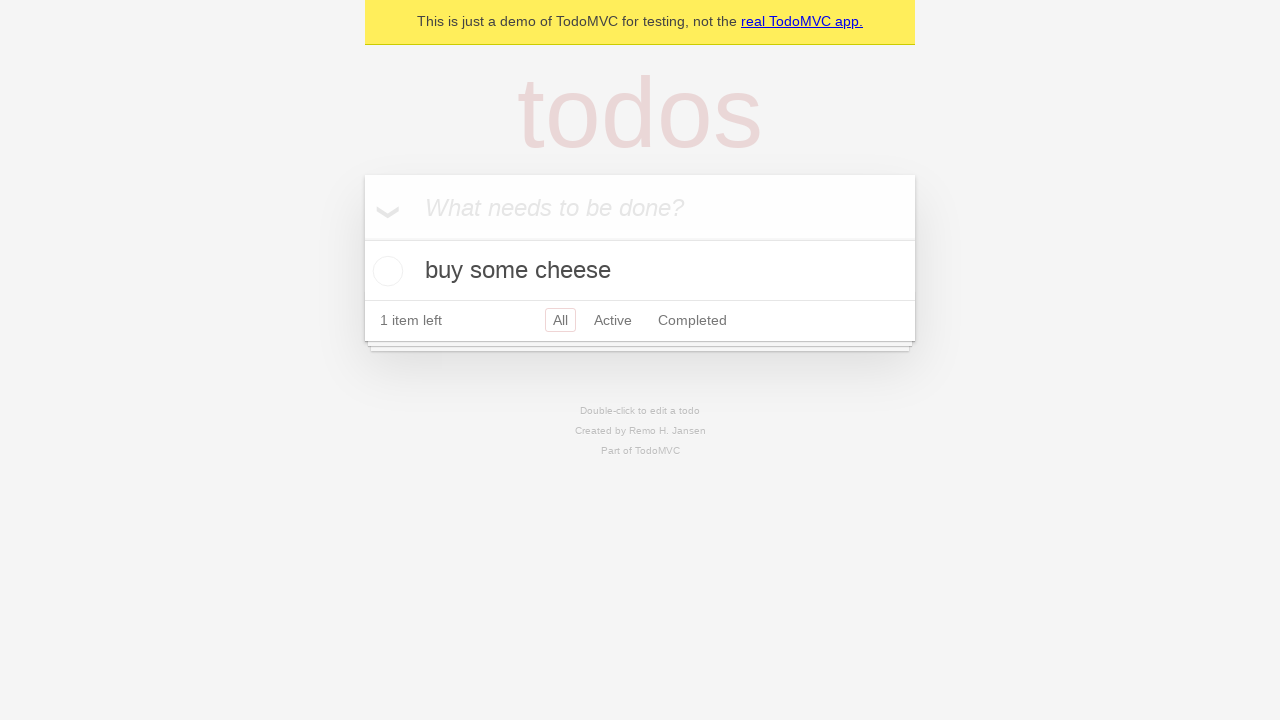

Filled input field with 'feed the cat' on internal:attr=[placeholder="What needs to be done?"i]
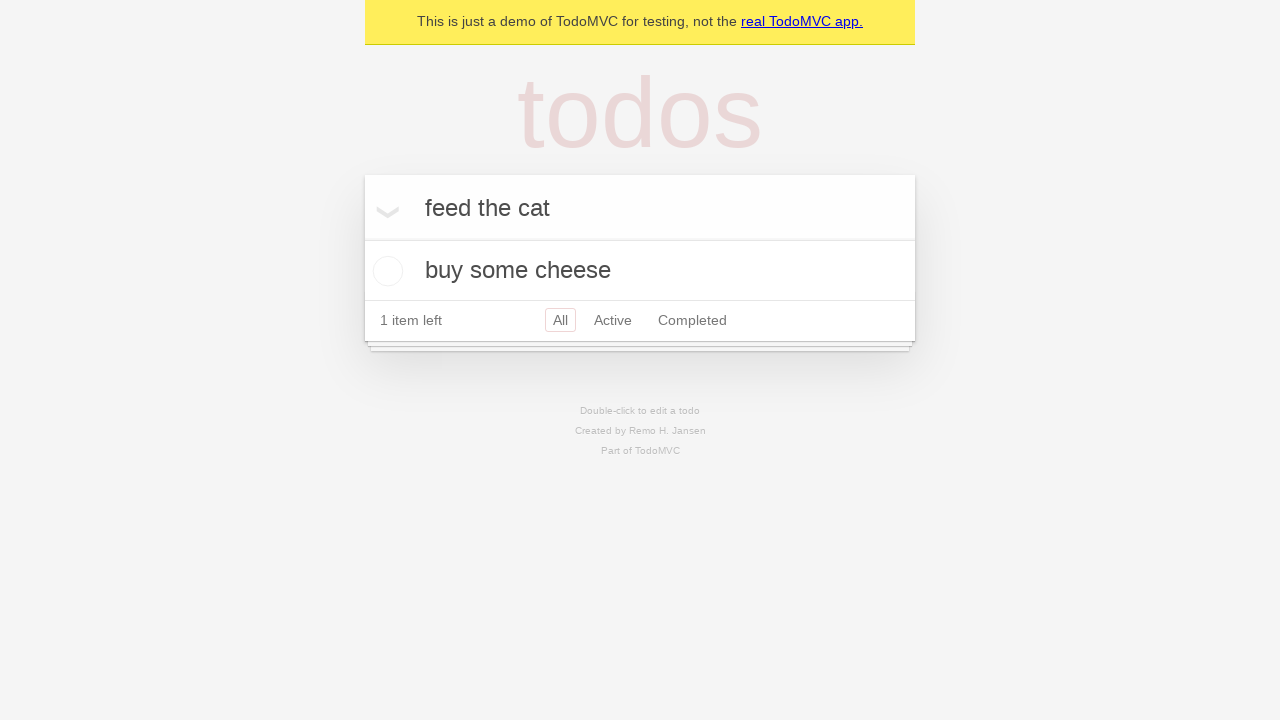

Pressed Enter to add second todo item on internal:attr=[placeholder="What needs to be done?"i]
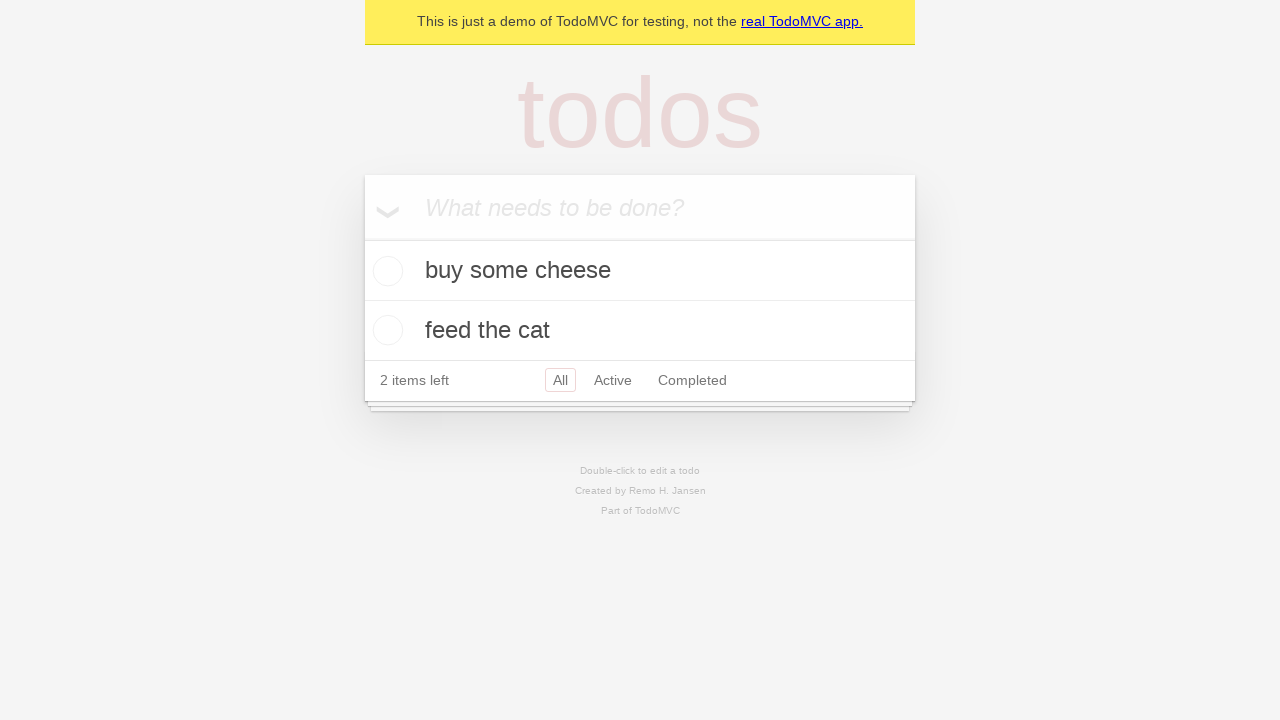

Filled input field with 'book a doctors appointment' on internal:attr=[placeholder="What needs to be done?"i]
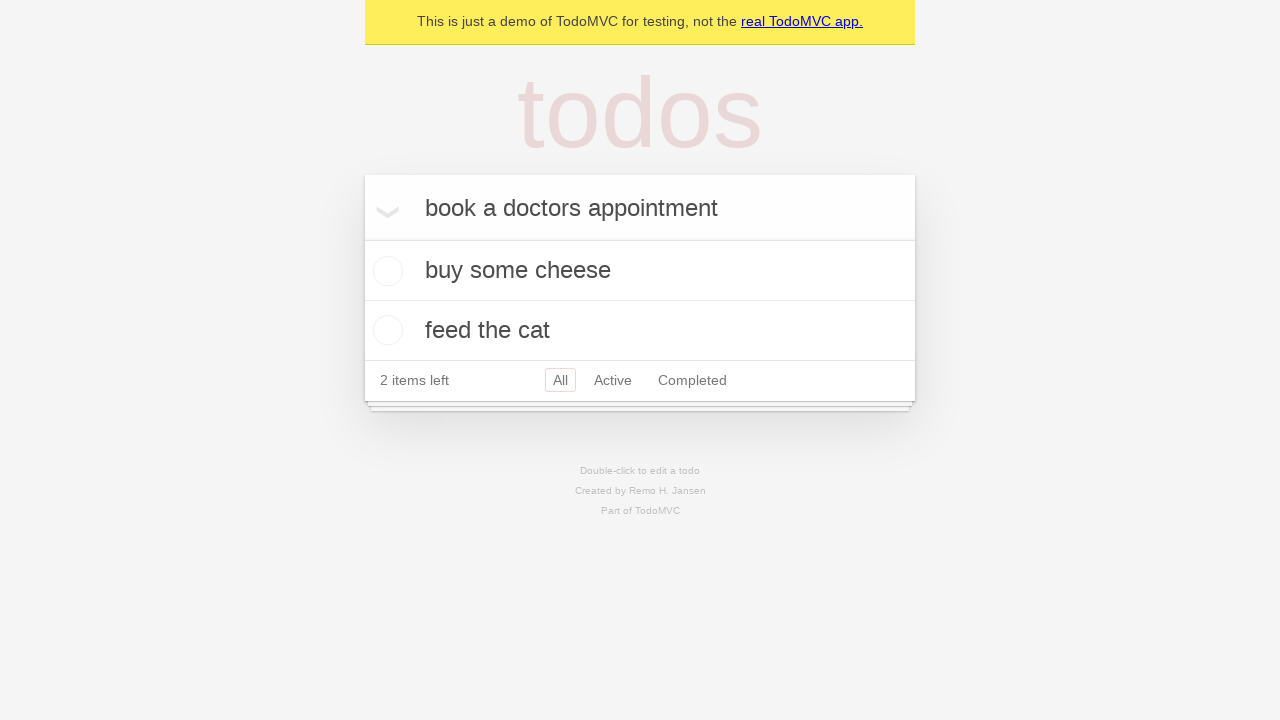

Pressed Enter to add third todo item on internal:attr=[placeholder="What needs to be done?"i]
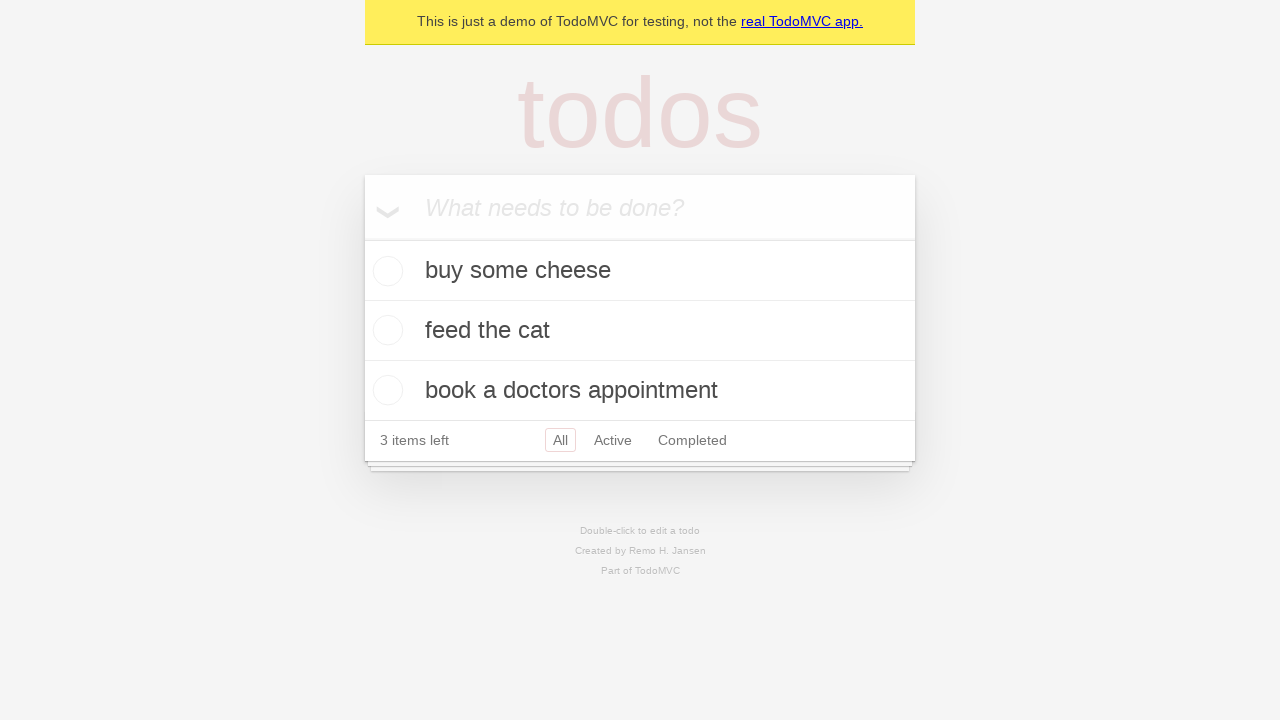

Checked the 'Mark all as complete' toggle to mark all items as completed at (362, 238) on internal:label="Mark all as complete"i
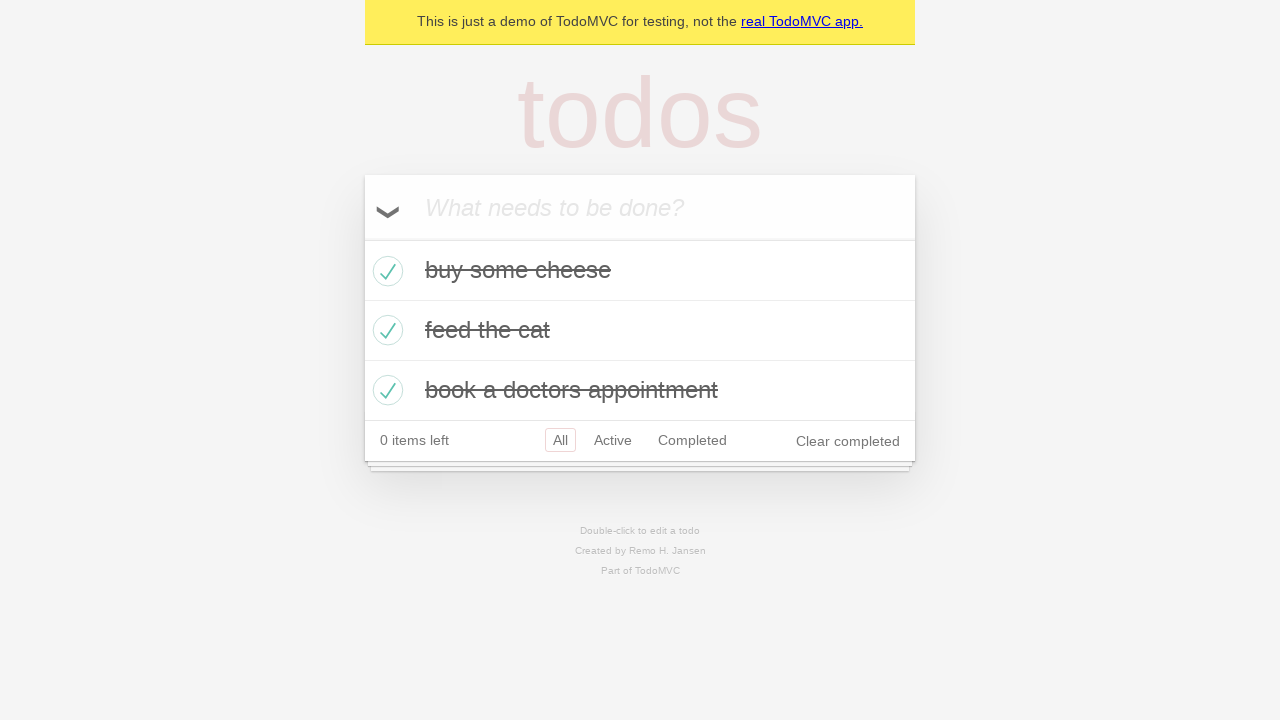

Unchecked the 'Mark all as complete' toggle to clear completed state of all items at (362, 238) on internal:label="Mark all as complete"i
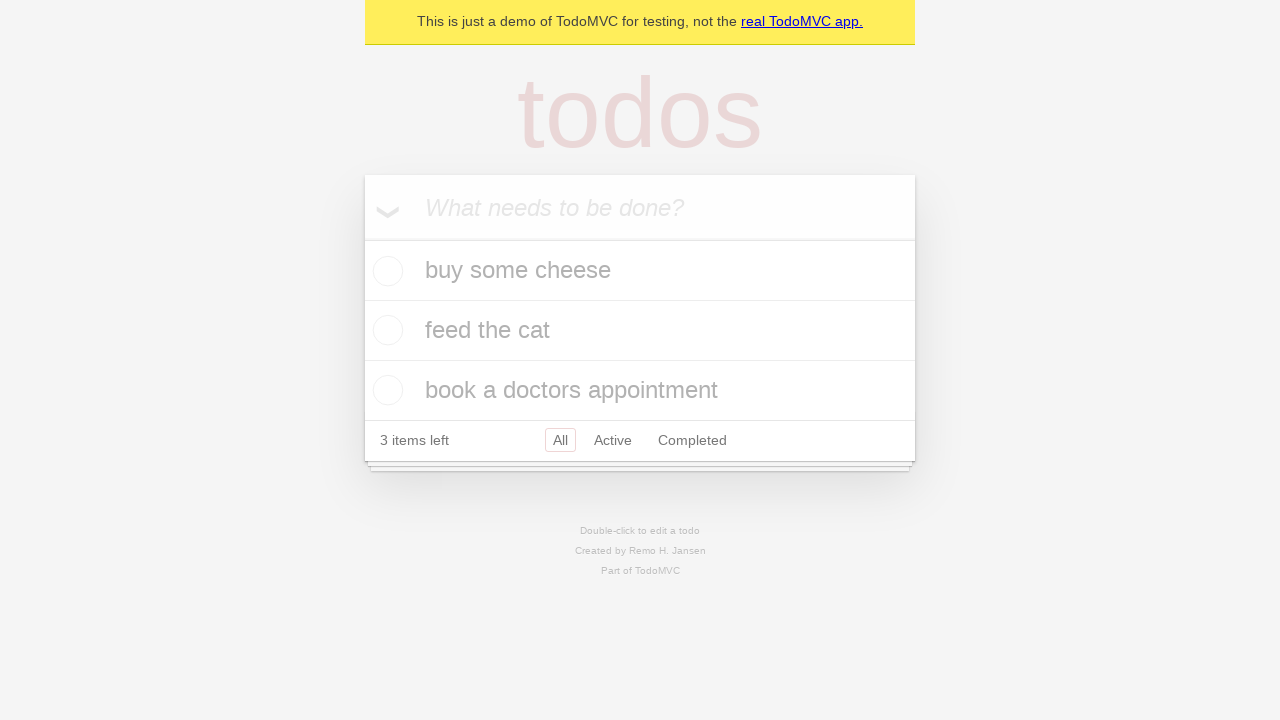

Verified that todo items are displayed without completed class
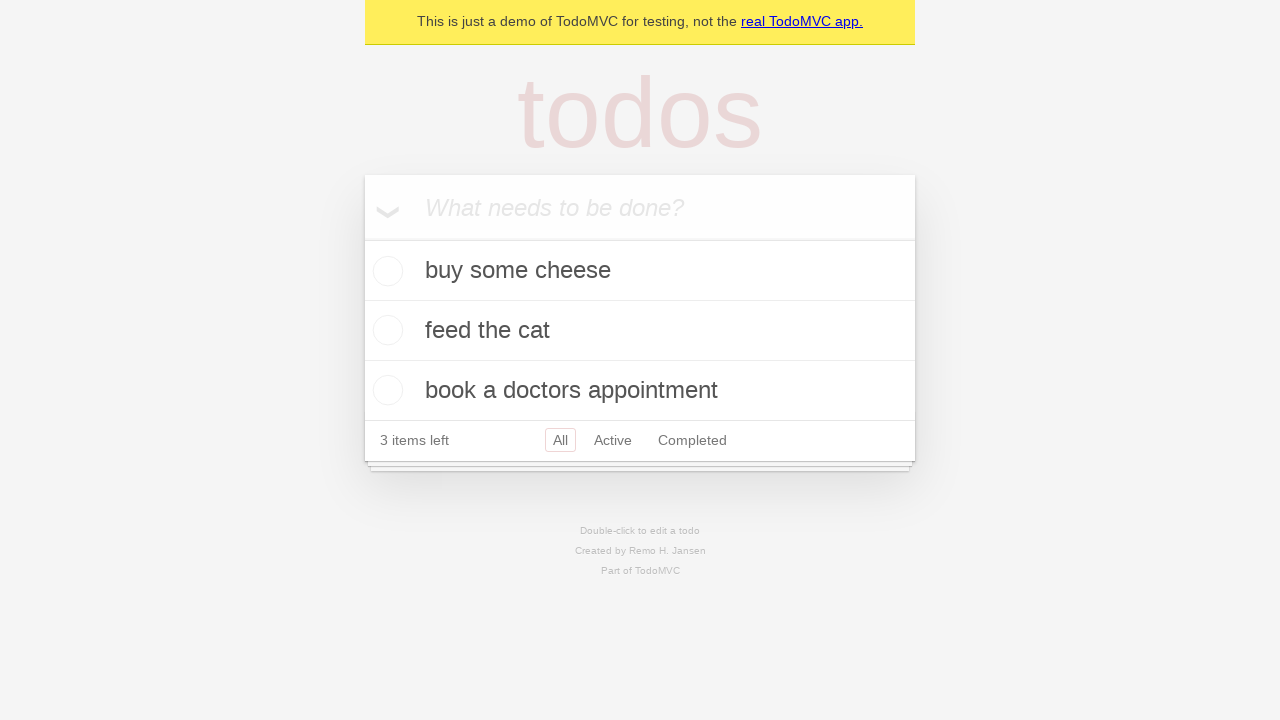

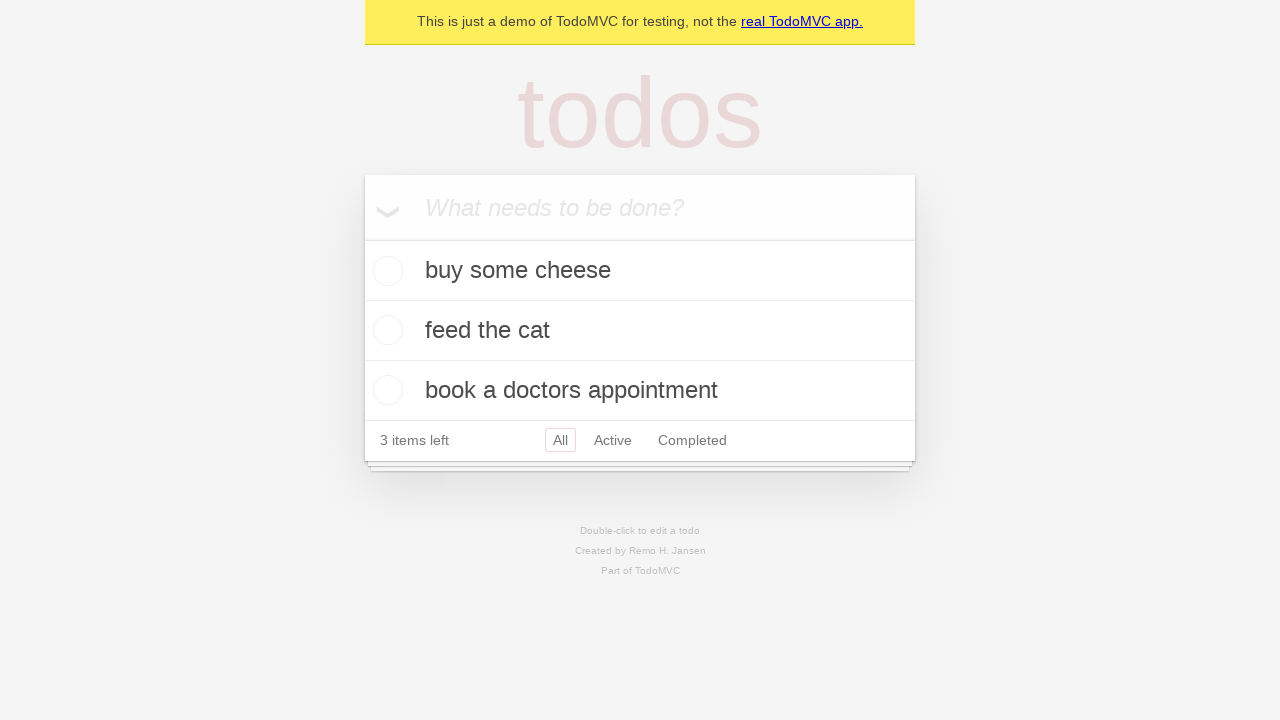